Tests that the input field clears after adding a todo item

Starting URL: https://demo.playwright.dev/todomvc

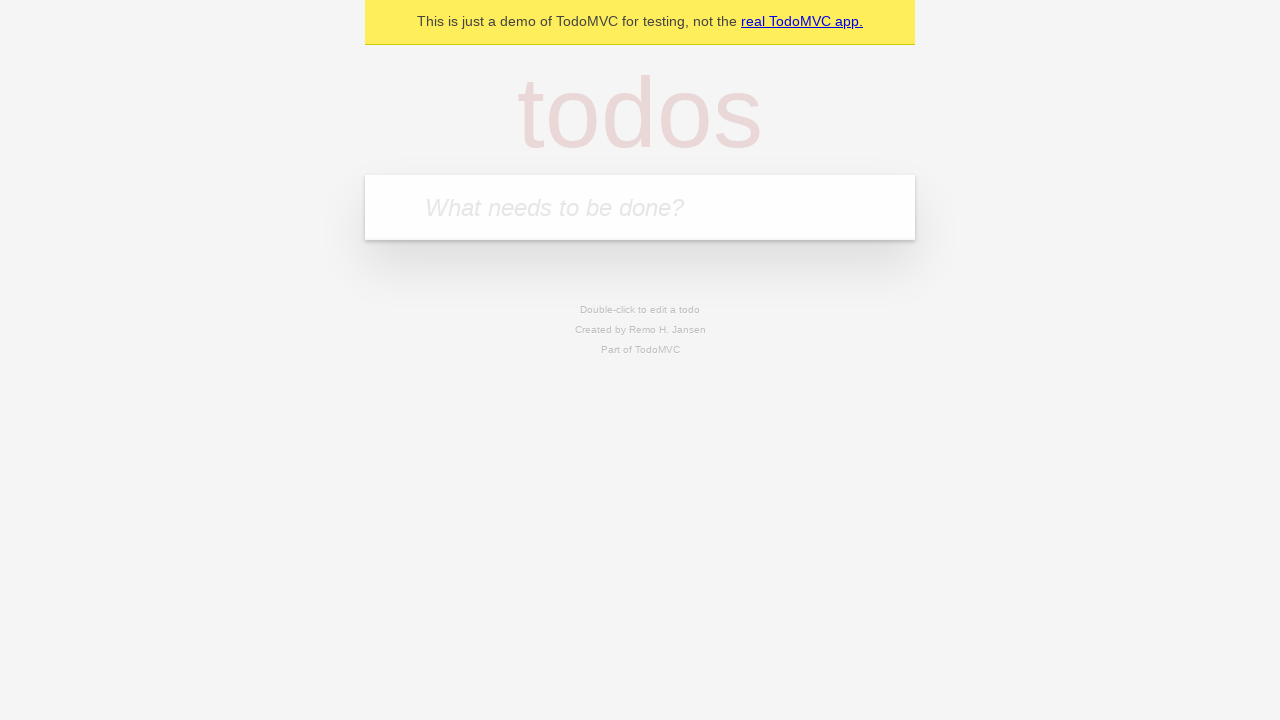

Located the todo input field with placeholder 'What needs to be done?'
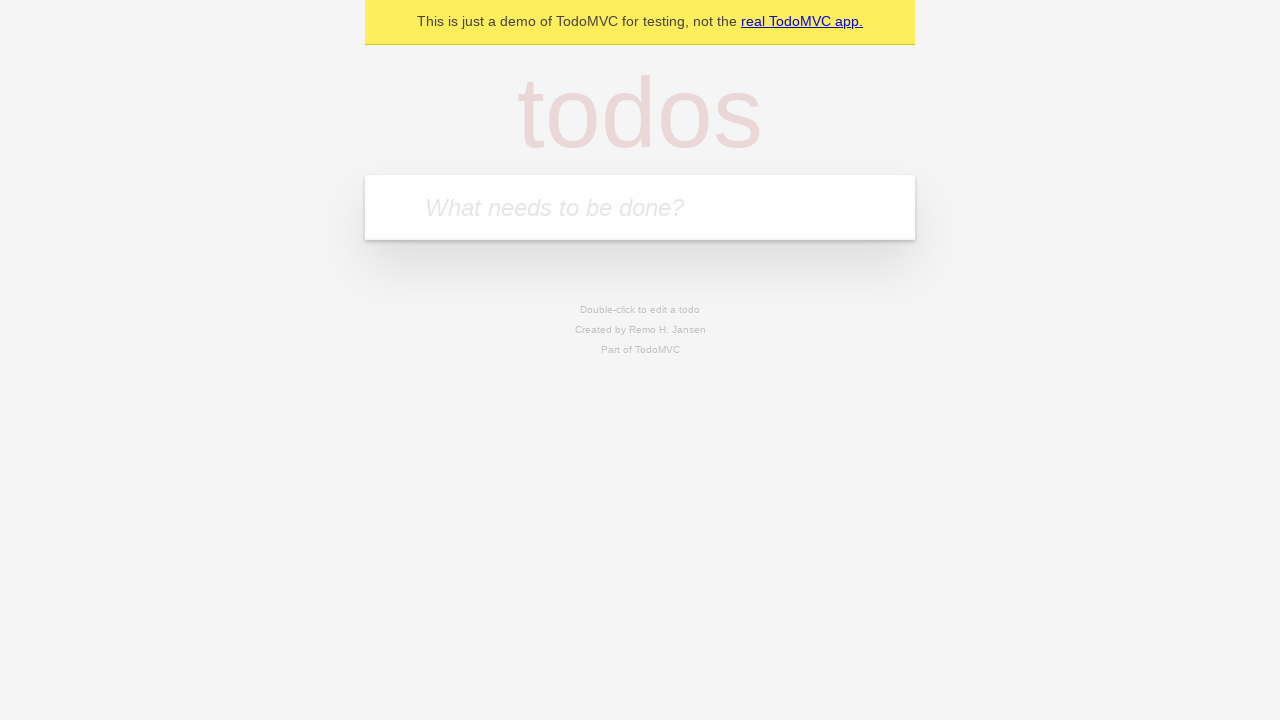

Filled input field with 'buy some cheese' on internal:attr=[placeholder="What needs to be done?"i]
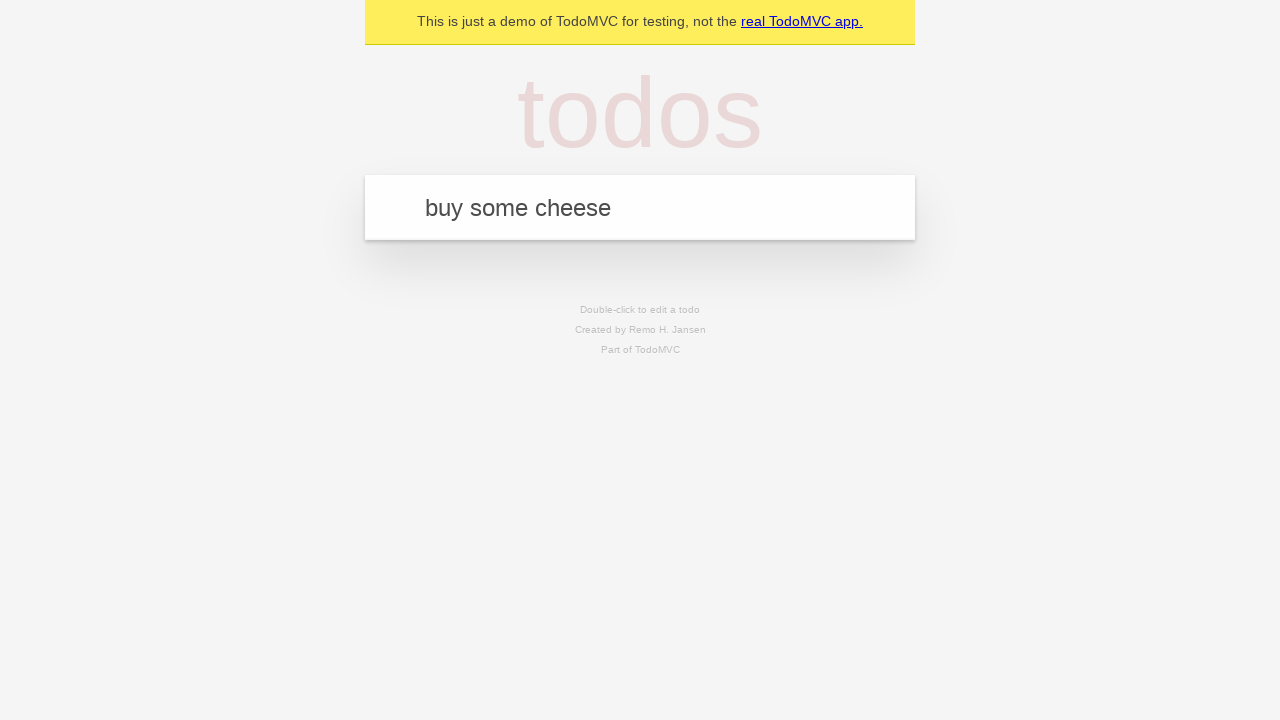

Pressed Enter to add the todo item on internal:attr=[placeholder="What needs to be done?"i]
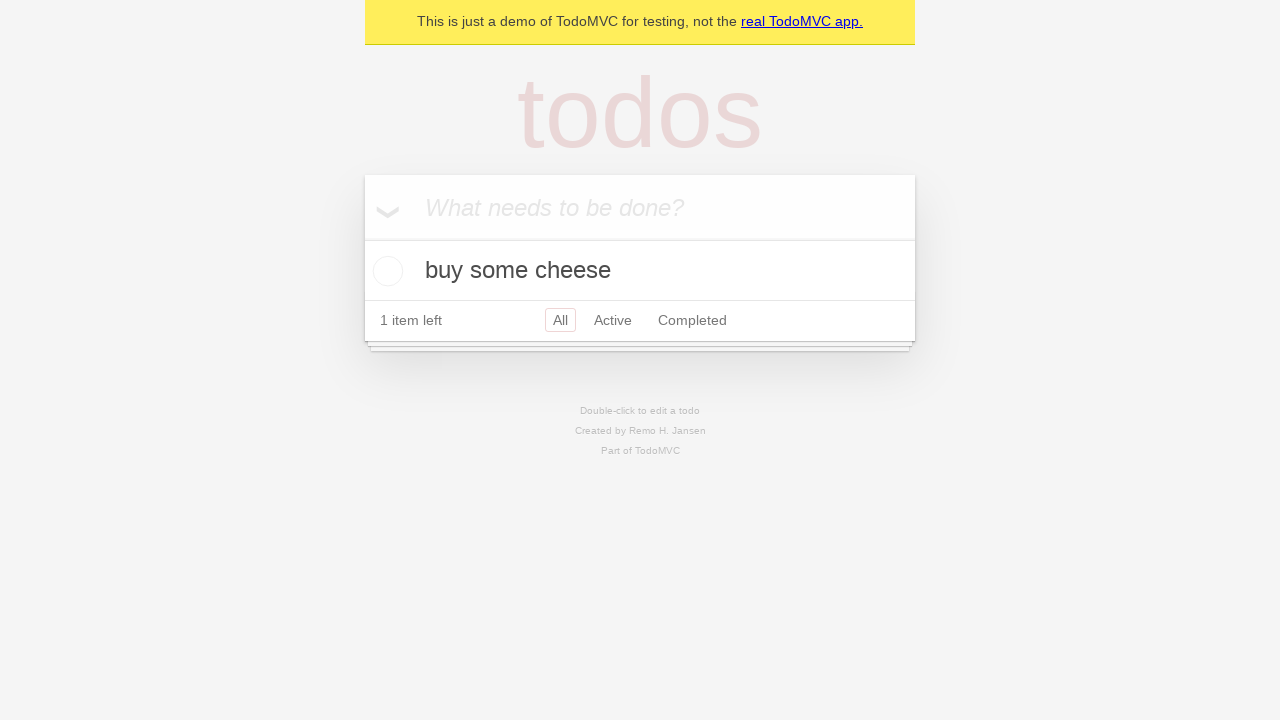

Verified that the input field is empty after adding the item
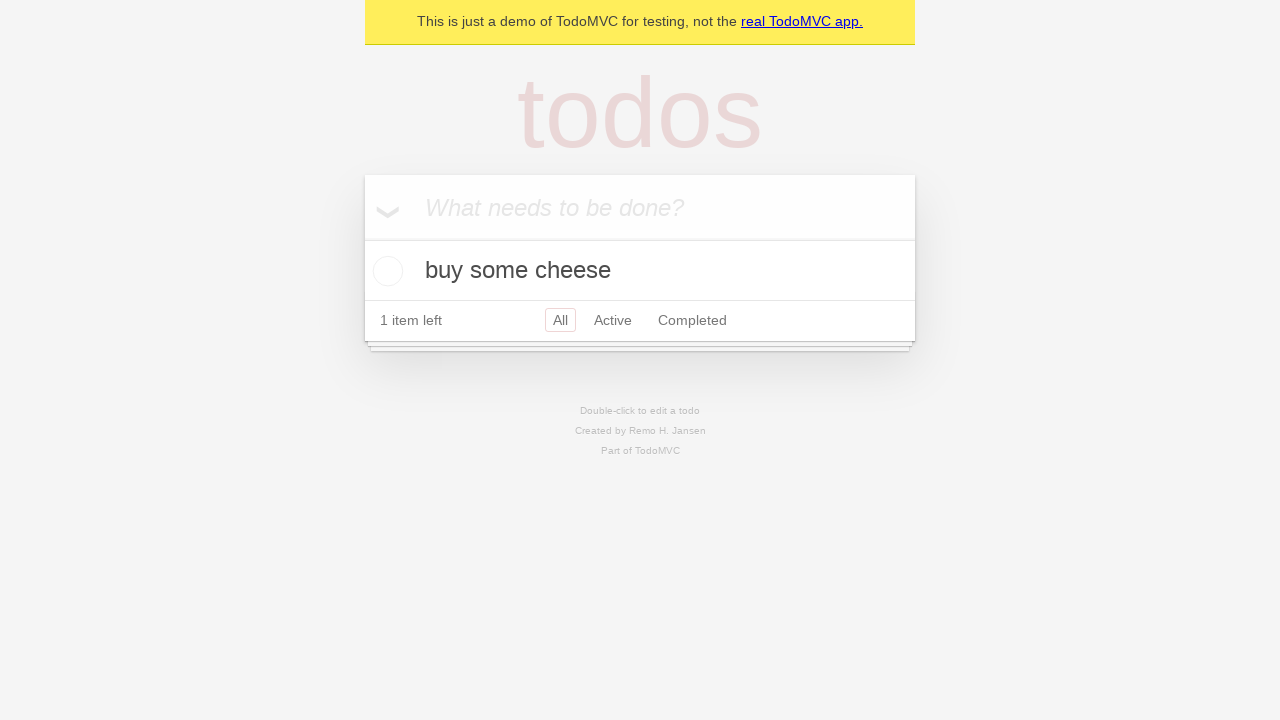

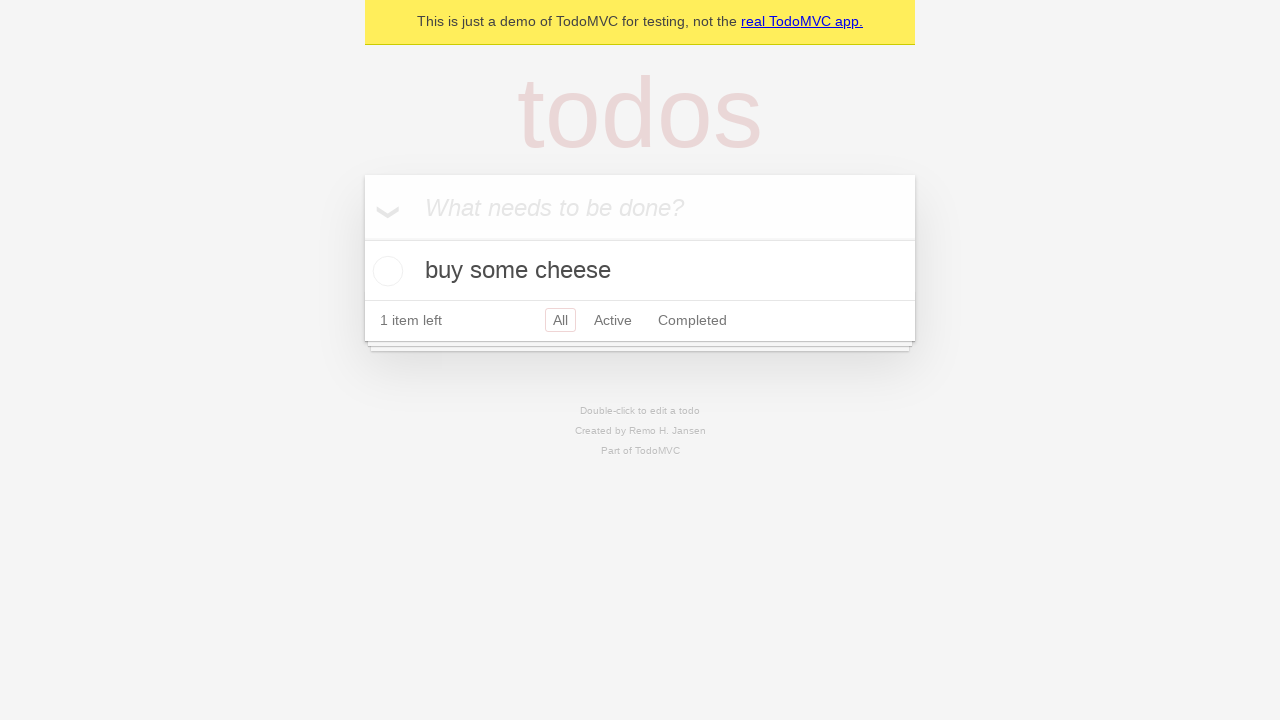